Tests a registration form by filling in required fields (first name, last name, email) and submitting the form, then verifies that a success message is displayed.

Starting URL: http://suninjuly.github.io/registration1.html

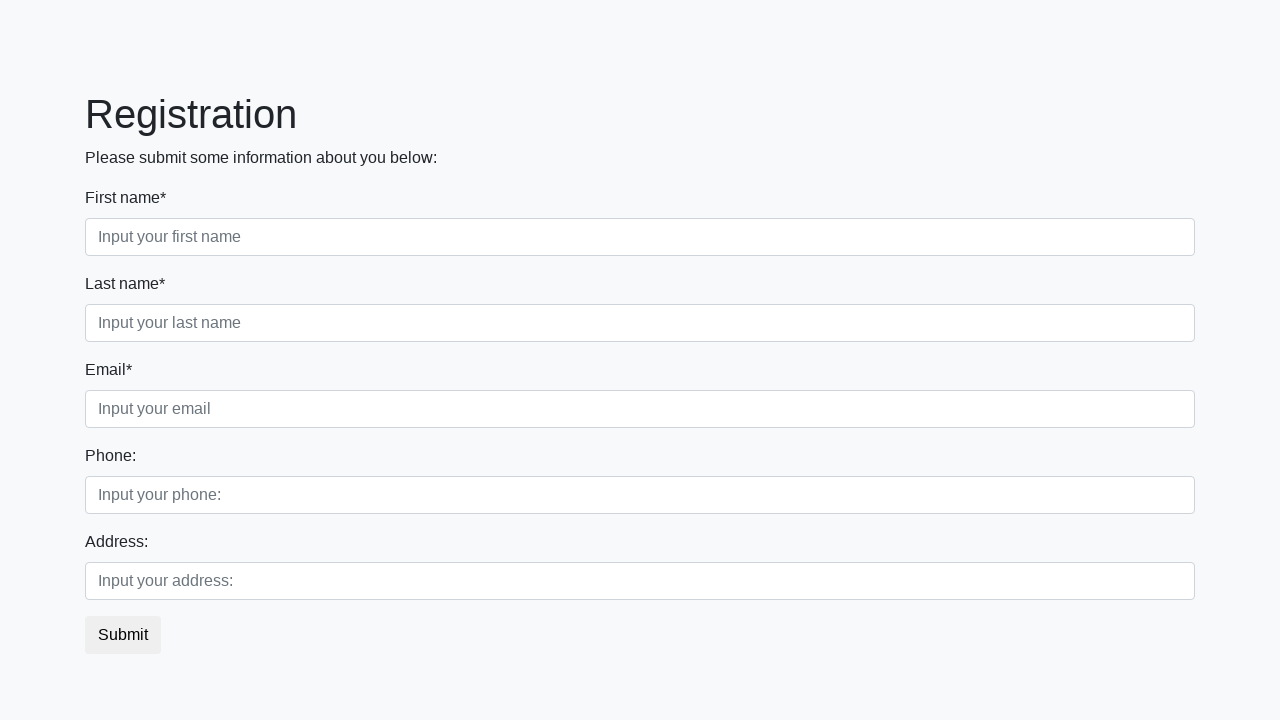

Navigated to registration form page
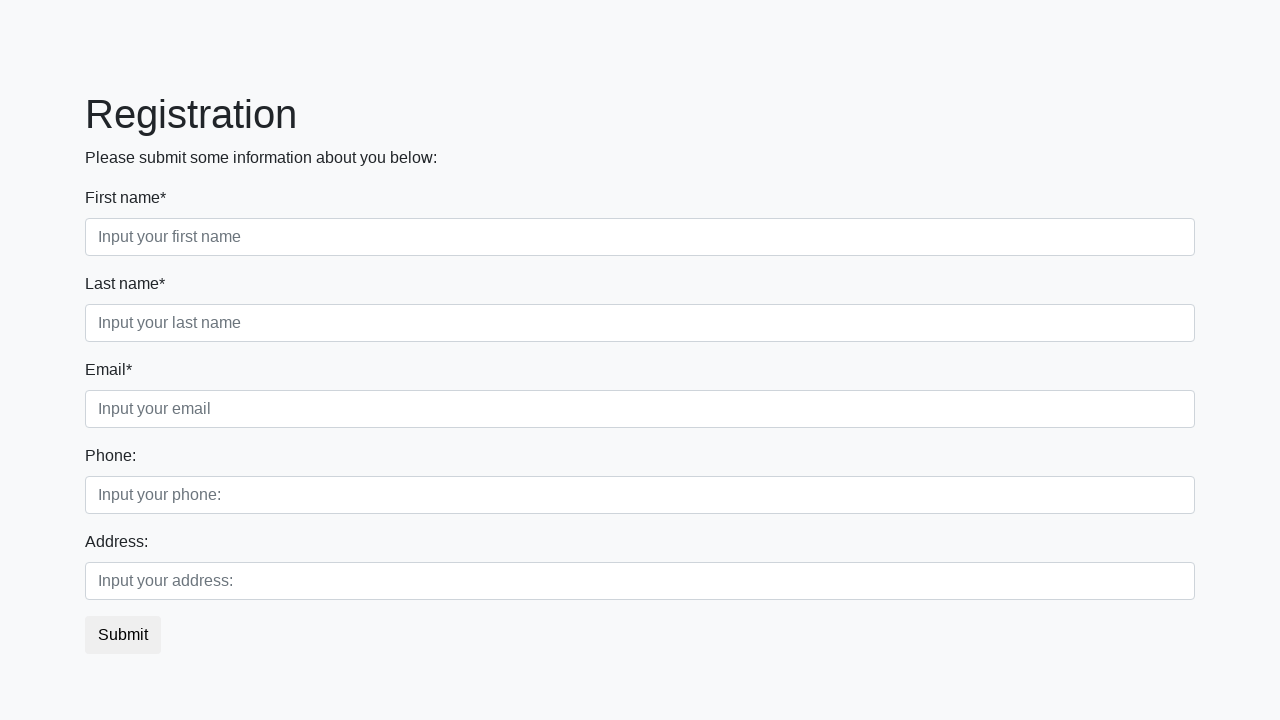

Filled first name field with 'Mark' on //label[text()='First name*']/following-sibling::input
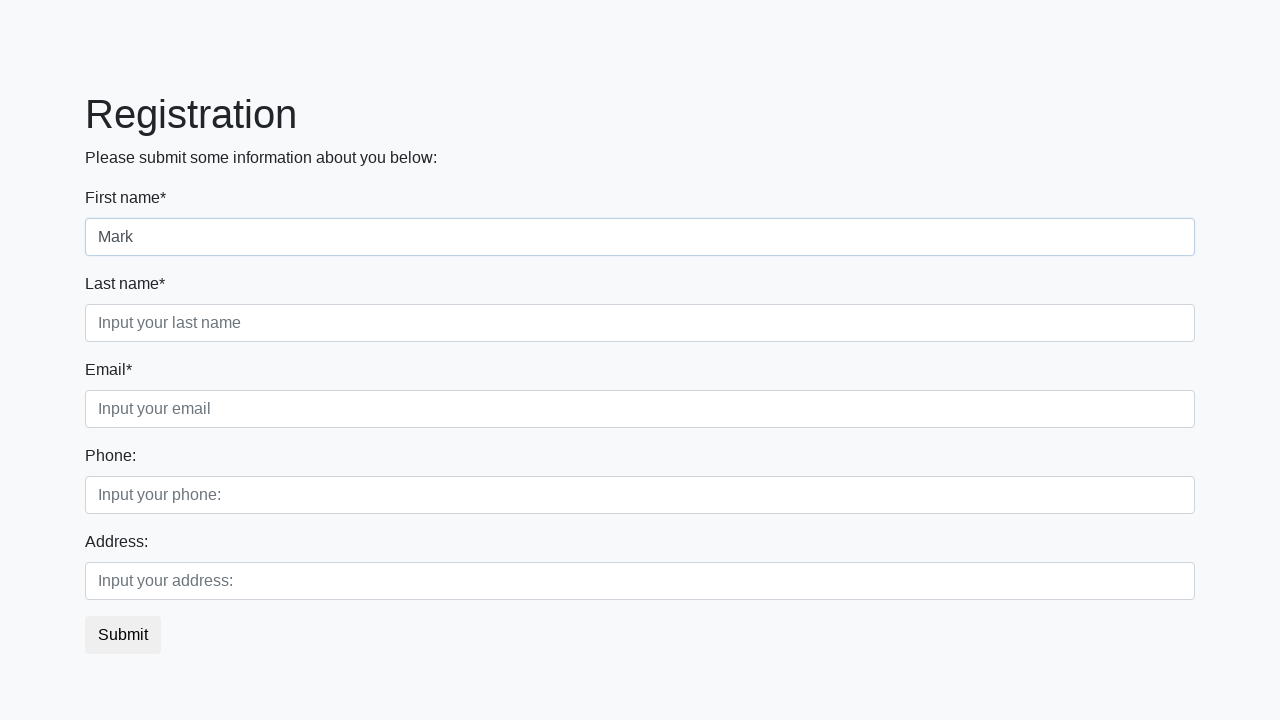

Filled last name field with 'Swen' on //label[text()='Last name*']/following-sibling::input
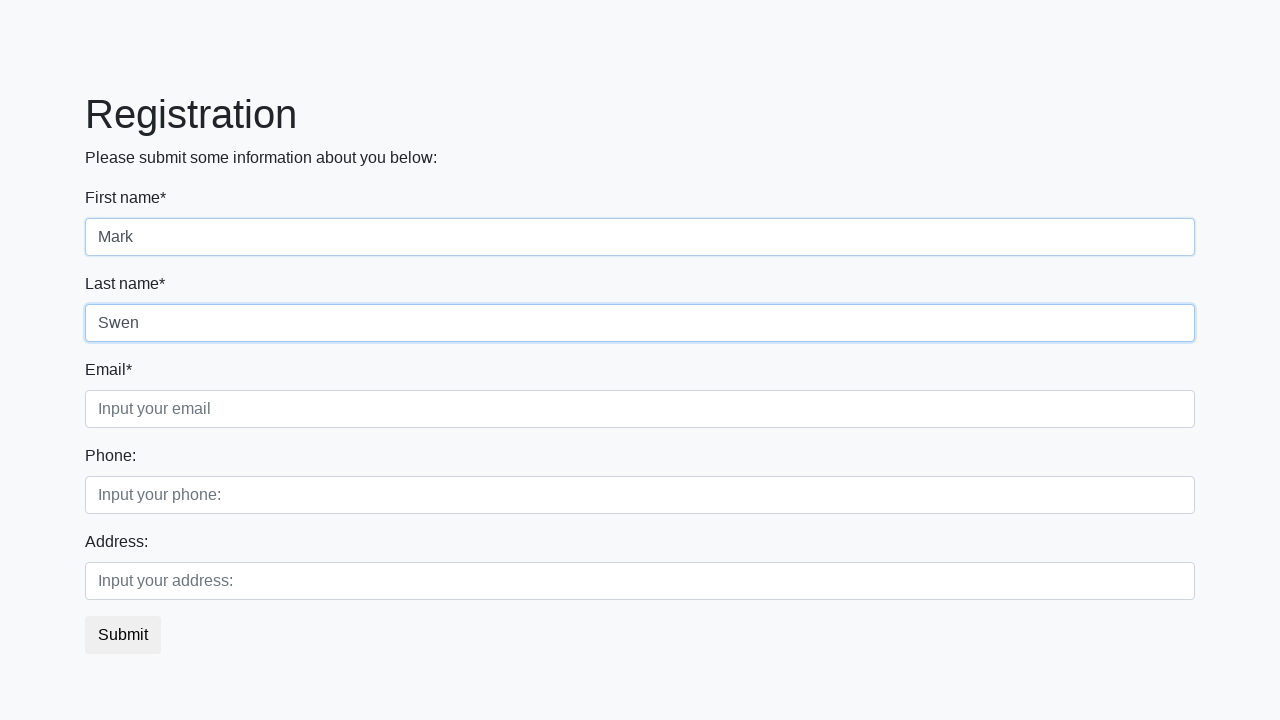

Filled email field with 'mark.swen@example.com' on //label[text()='Email*']/following-sibling::input
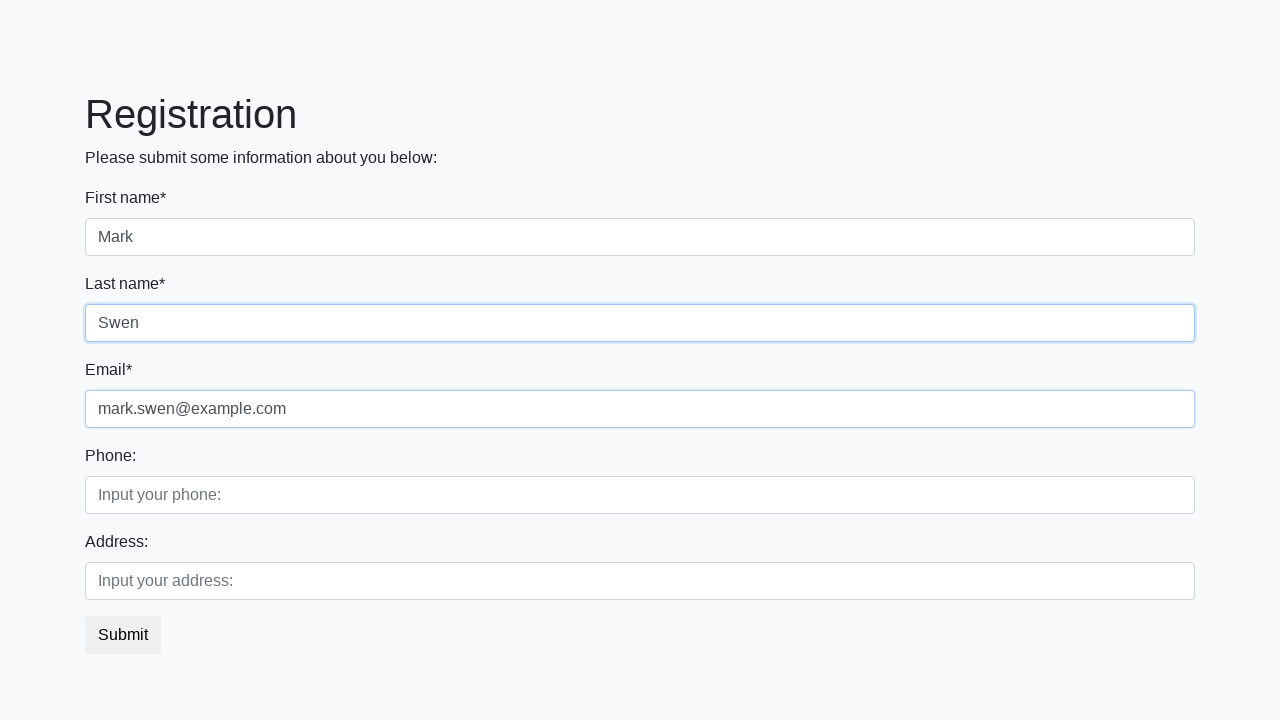

Clicked submit button to register at (123, 635) on button.btn
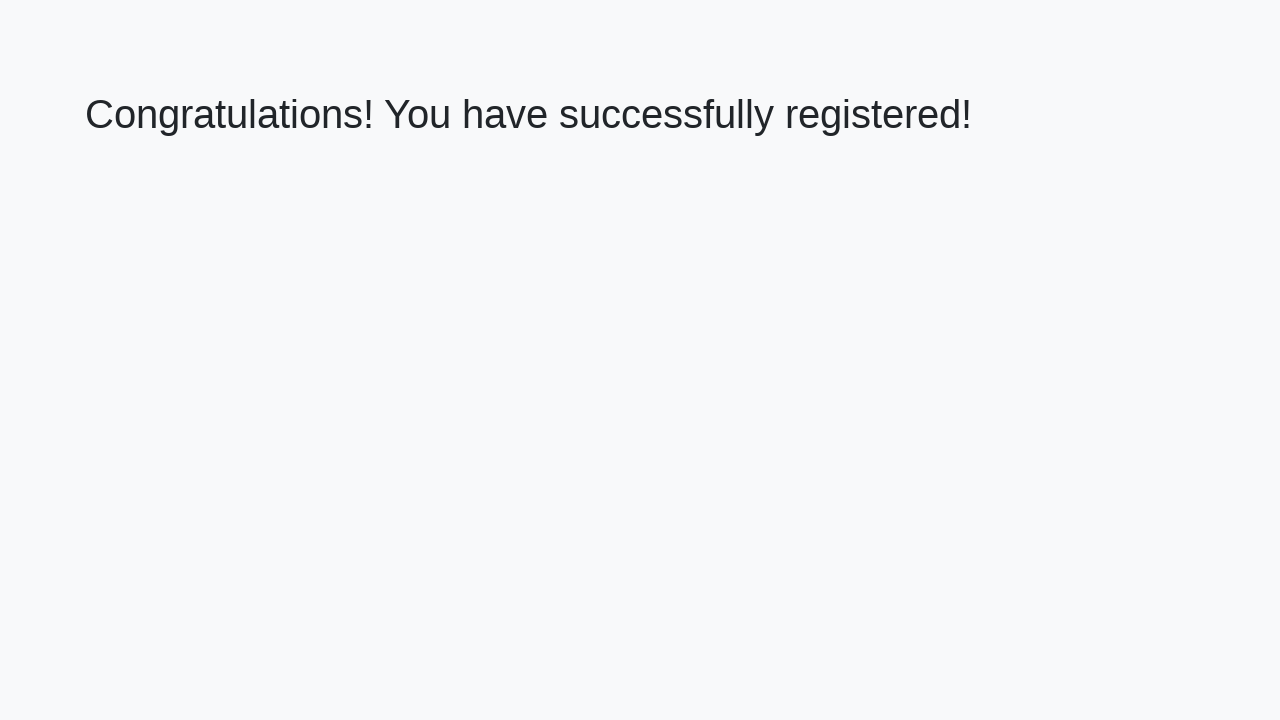

Success message heading loaded
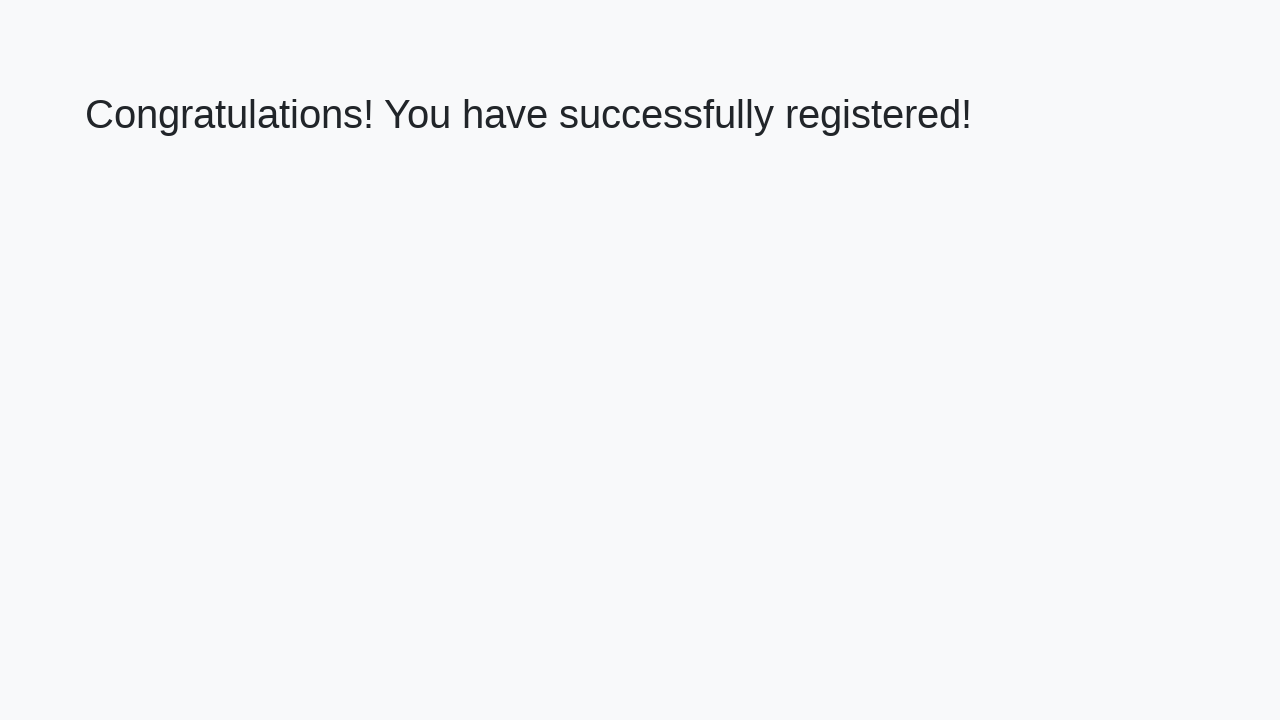

Retrieved success message: 'Congratulations! You have successfully registered!'
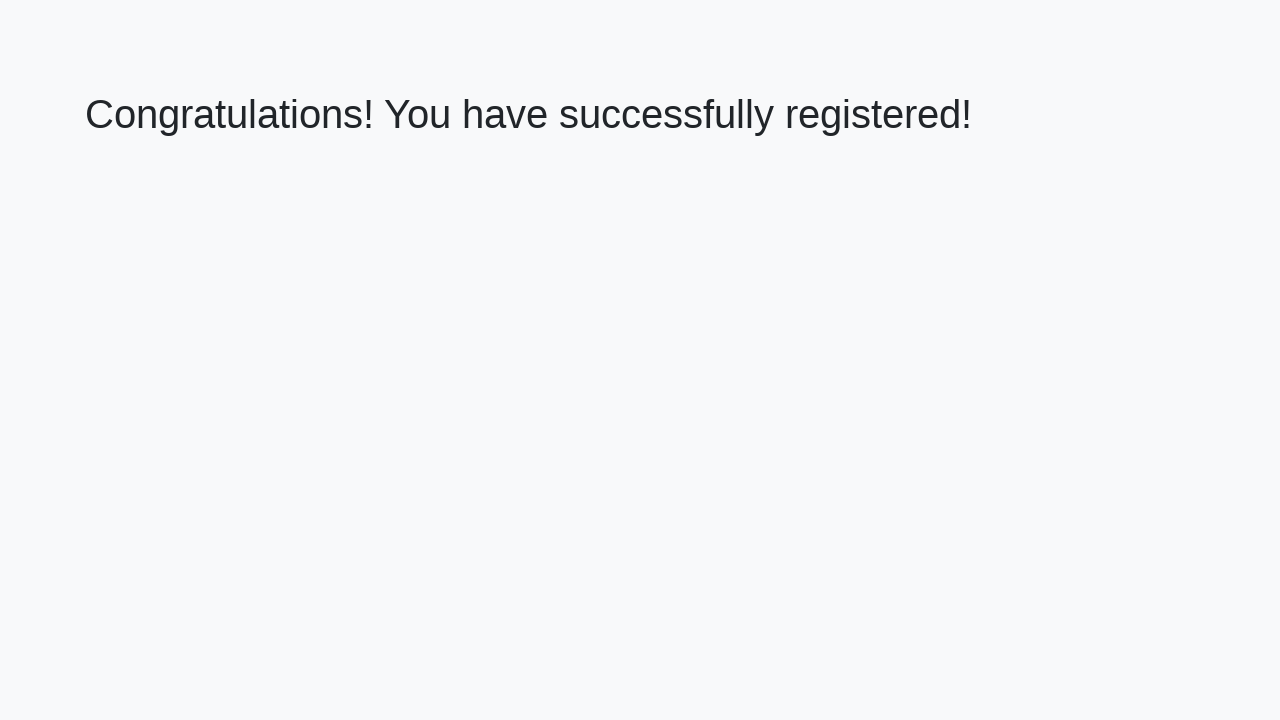

Verified success message matches expected text
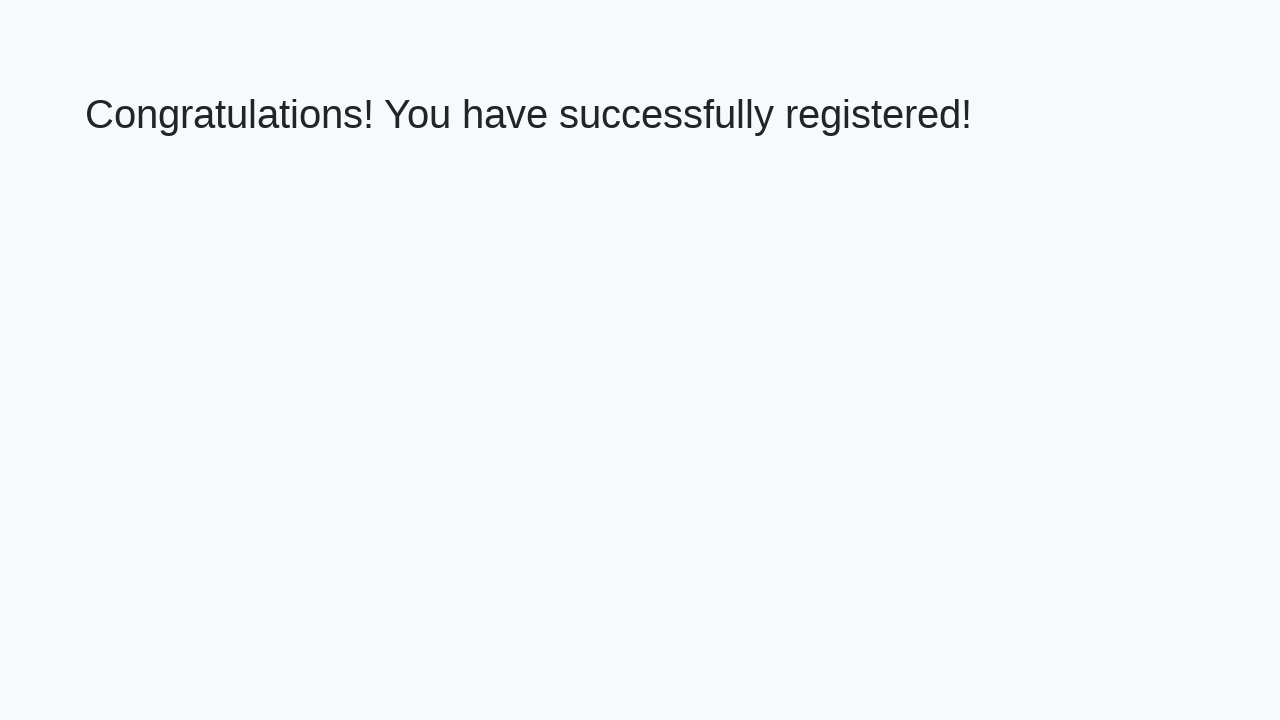

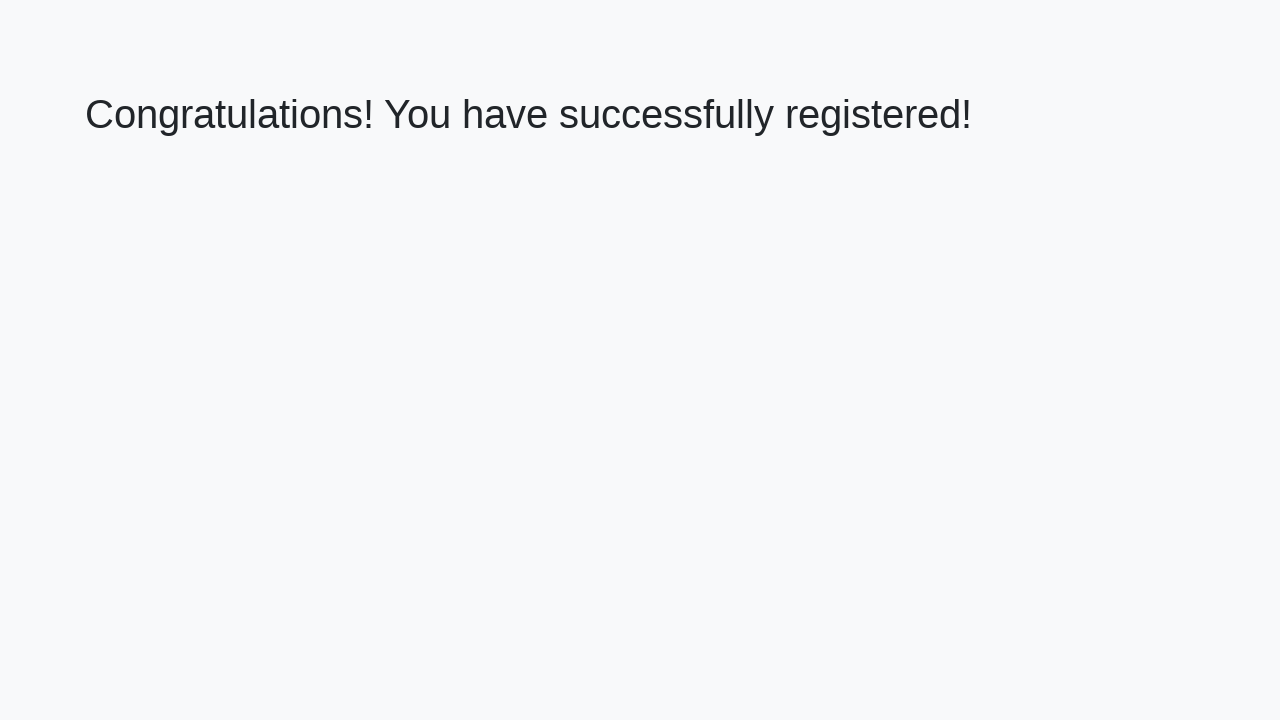